Tests navigation through Hacker News by loading the homepage and clicking the "More" link multiple times to load additional pages of stories, verifying that story entries and their age timestamps are displayed.

Starting URL: https://news.ycombinator.com

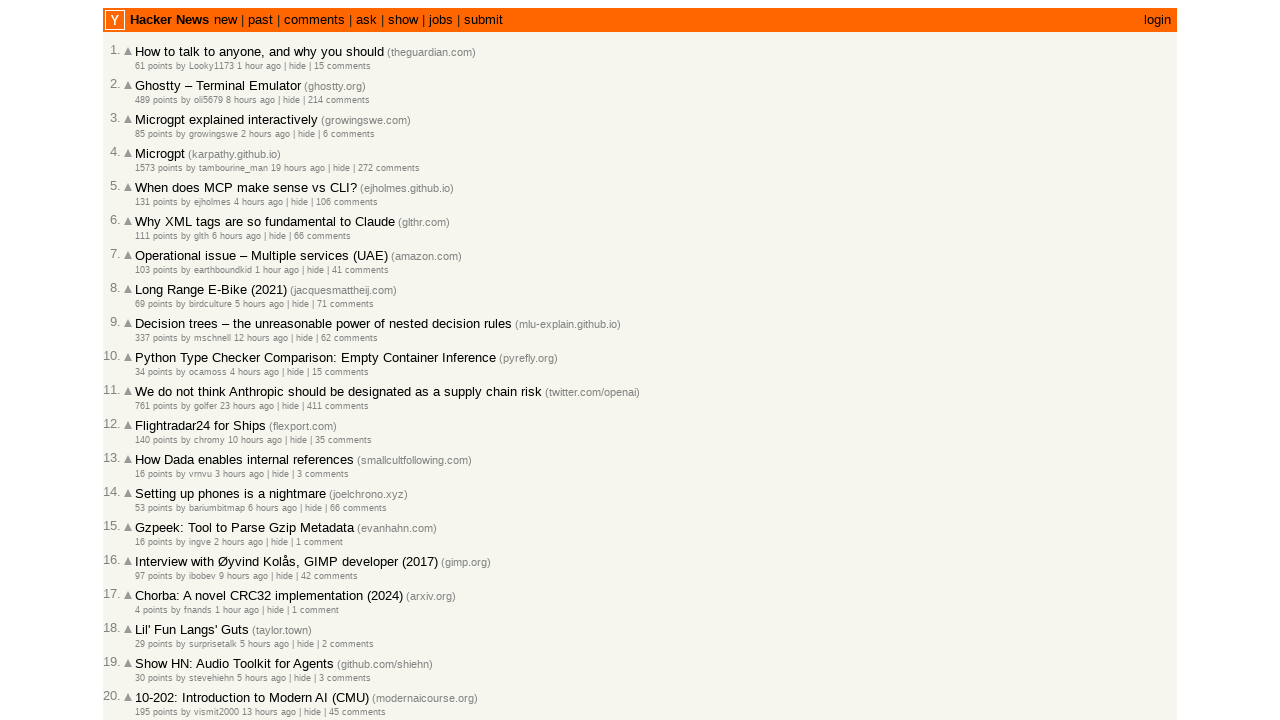

Waited for story titles to load on homepage
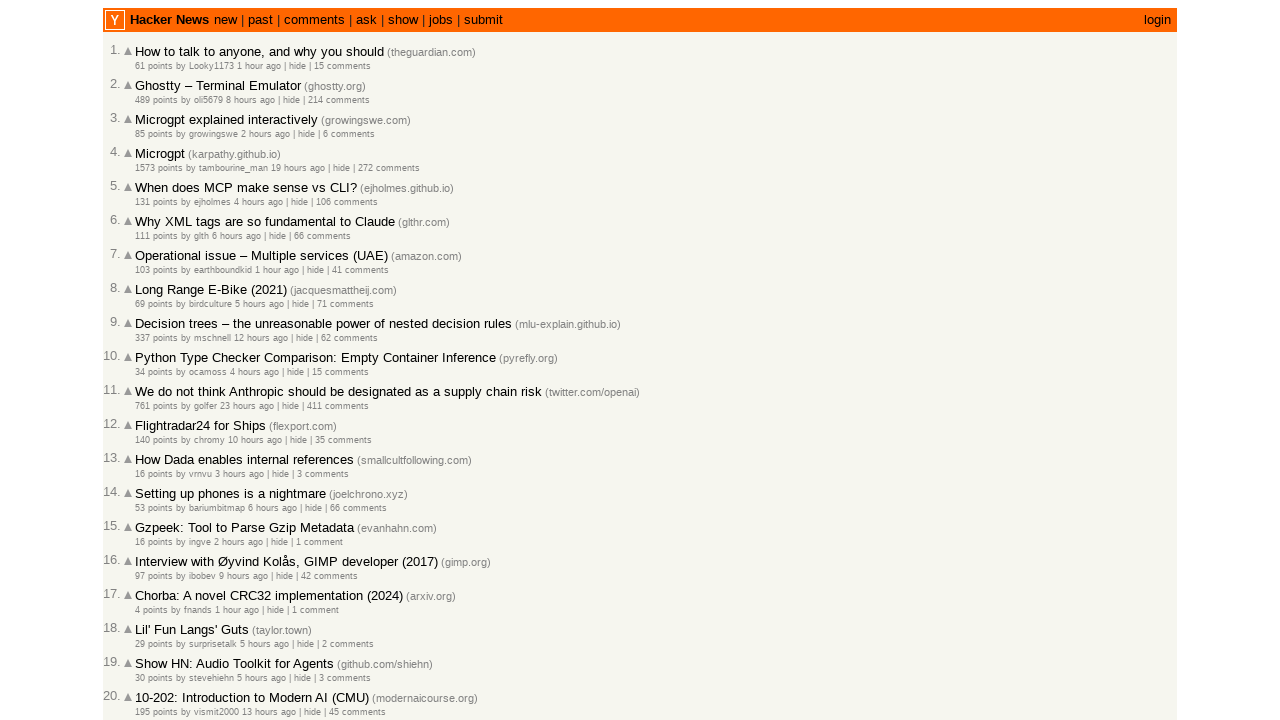

Verified age timestamps are visible on stories
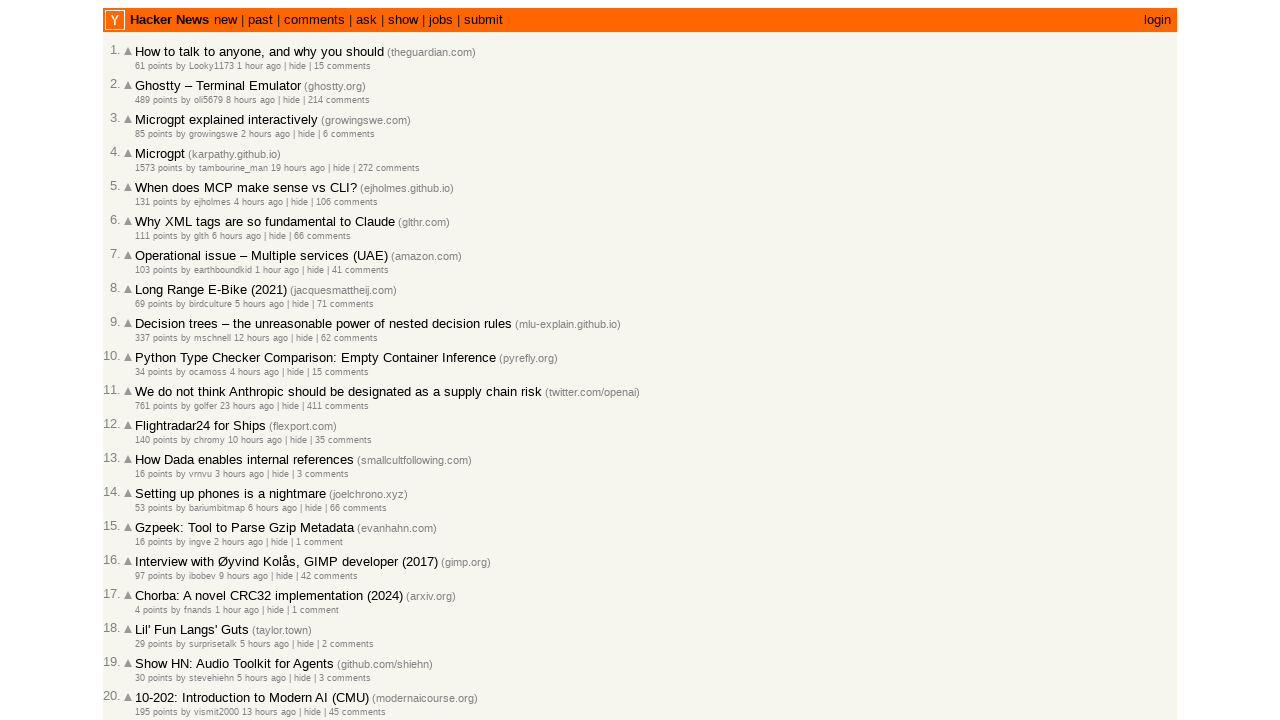

Clicked 'More' link to load second page of stories at (149, 616) on a.morelink
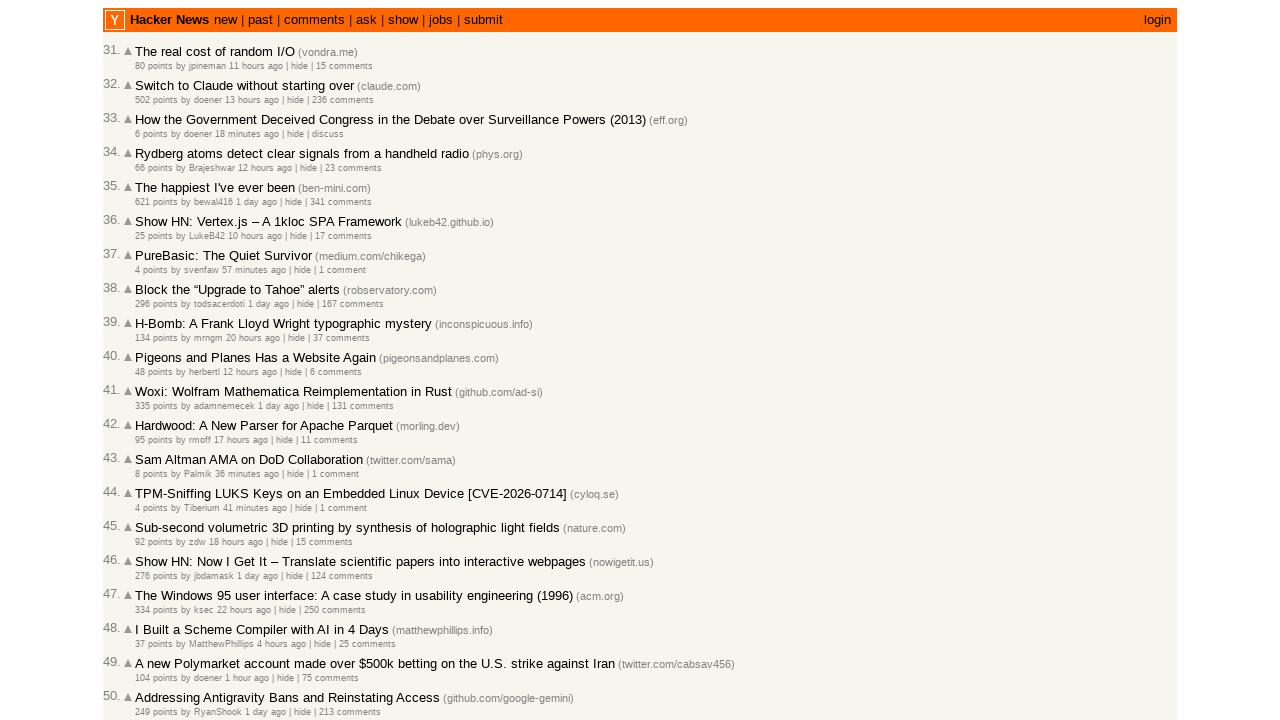

Second page stories loaded
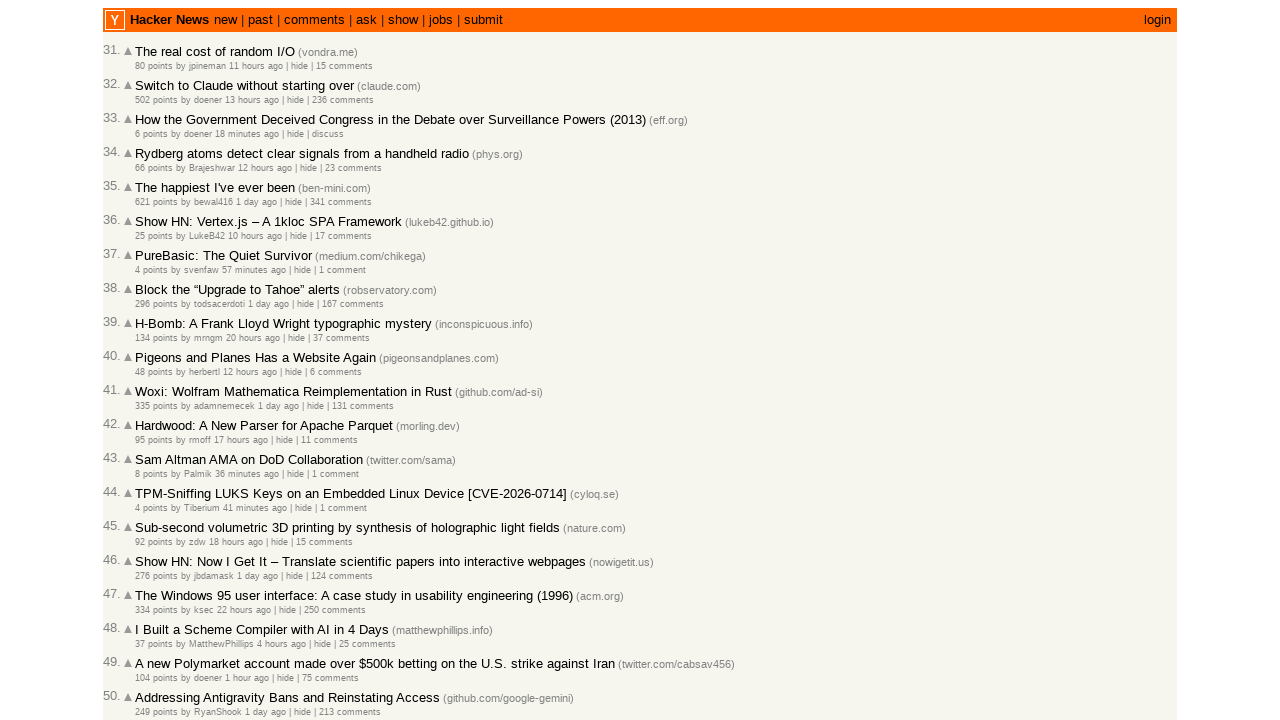

Clicked 'More' link to load third page of stories at (149, 616) on a.morelink
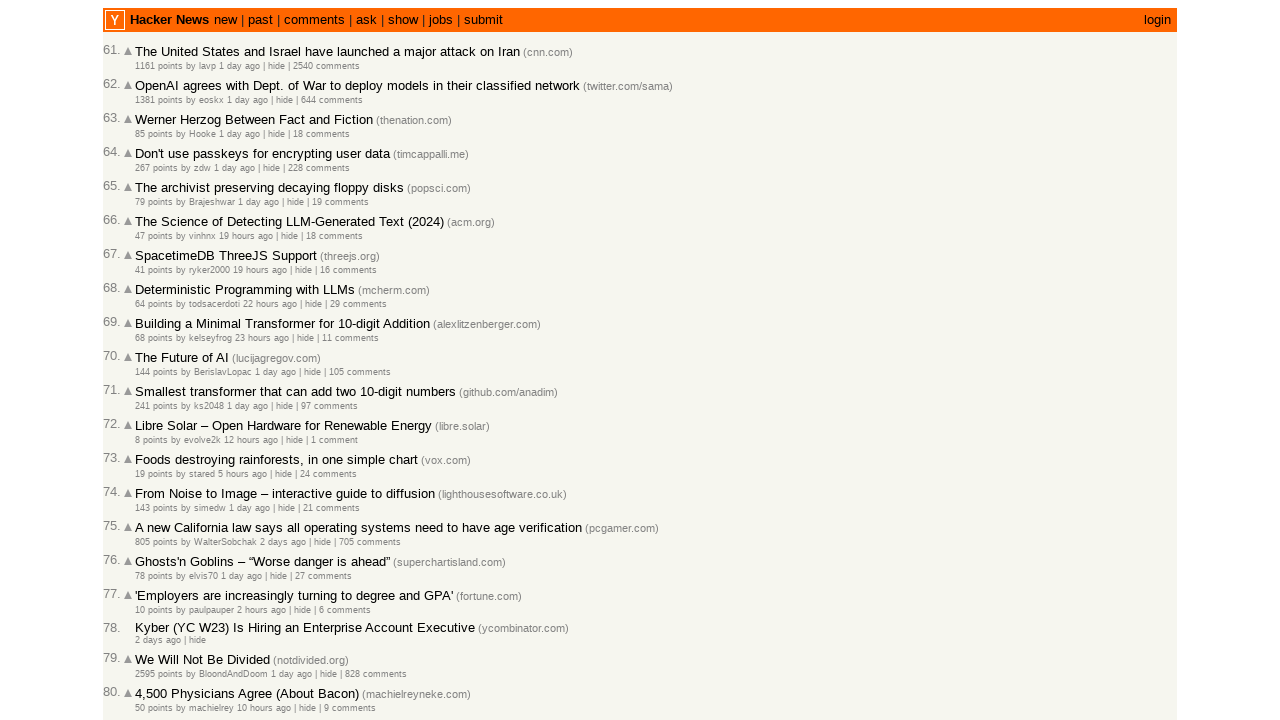

Third page stories loaded
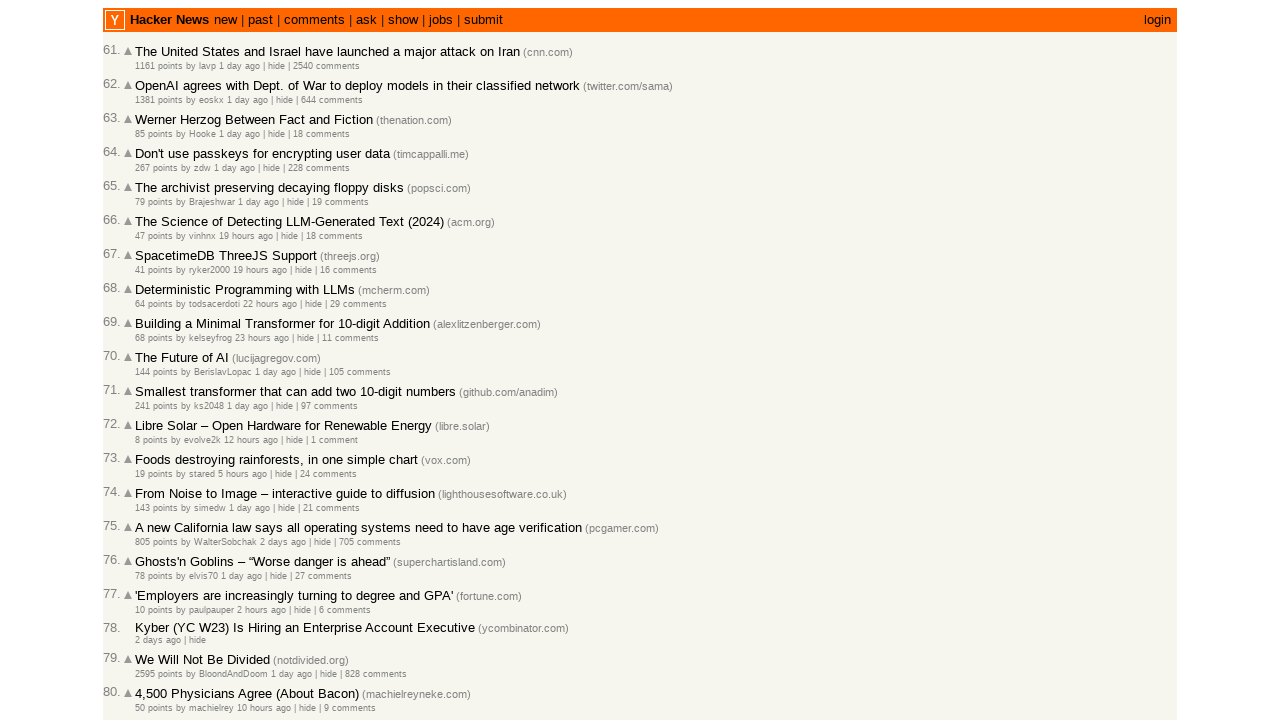

Clicked 'More' link to load fourth page of stories at (149, 616) on a.morelink
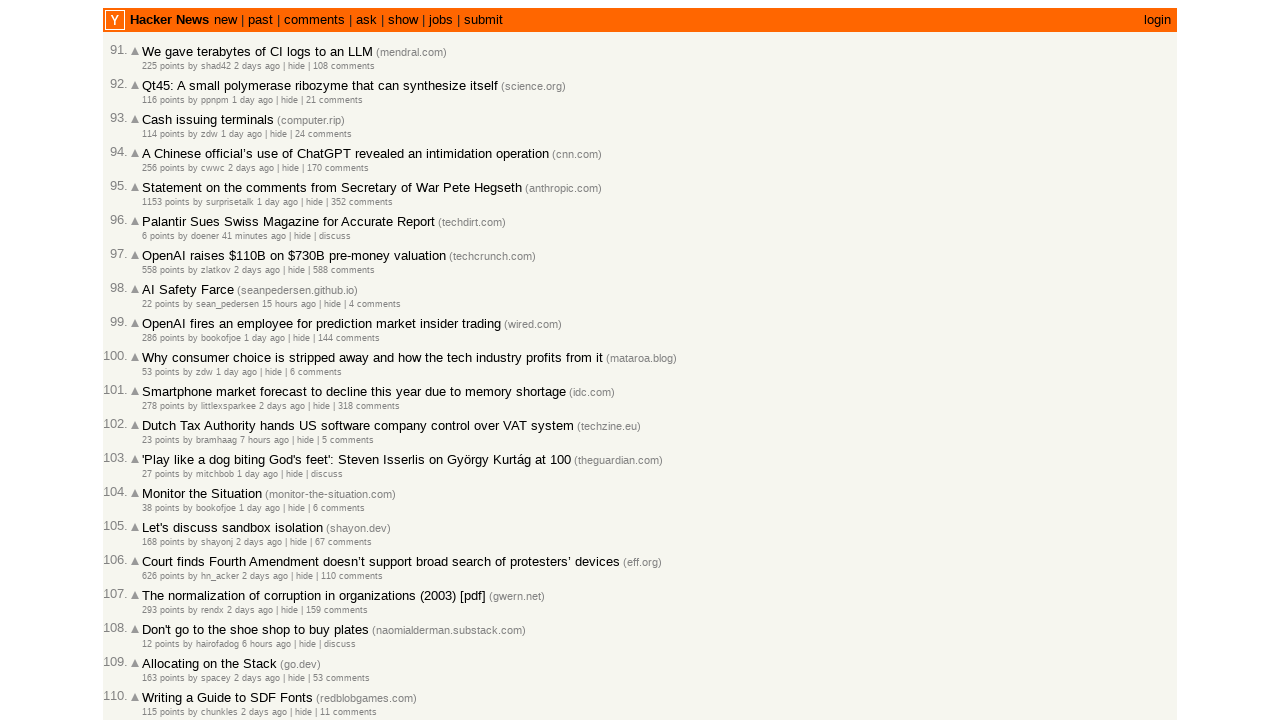

Fourth page stories loaded
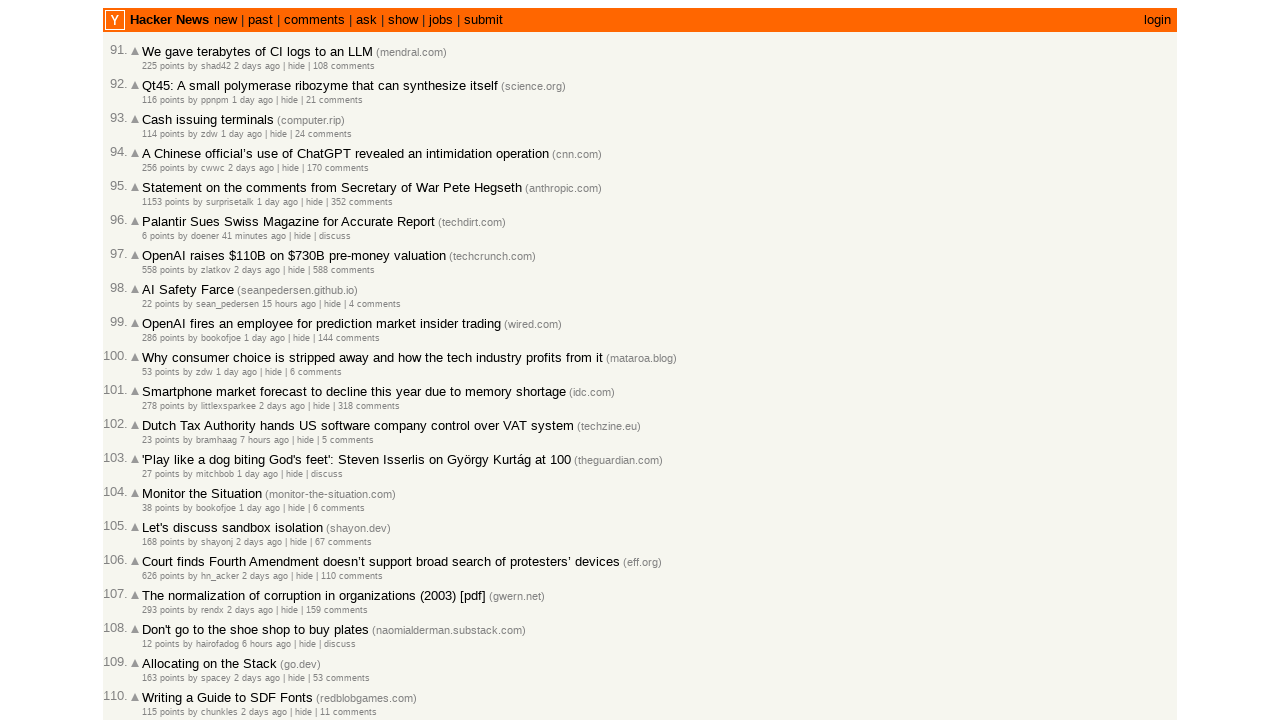

Clicked 'More' link to load fifth page of stories (surpassing 100 entries) at (156, 616) on a.morelink
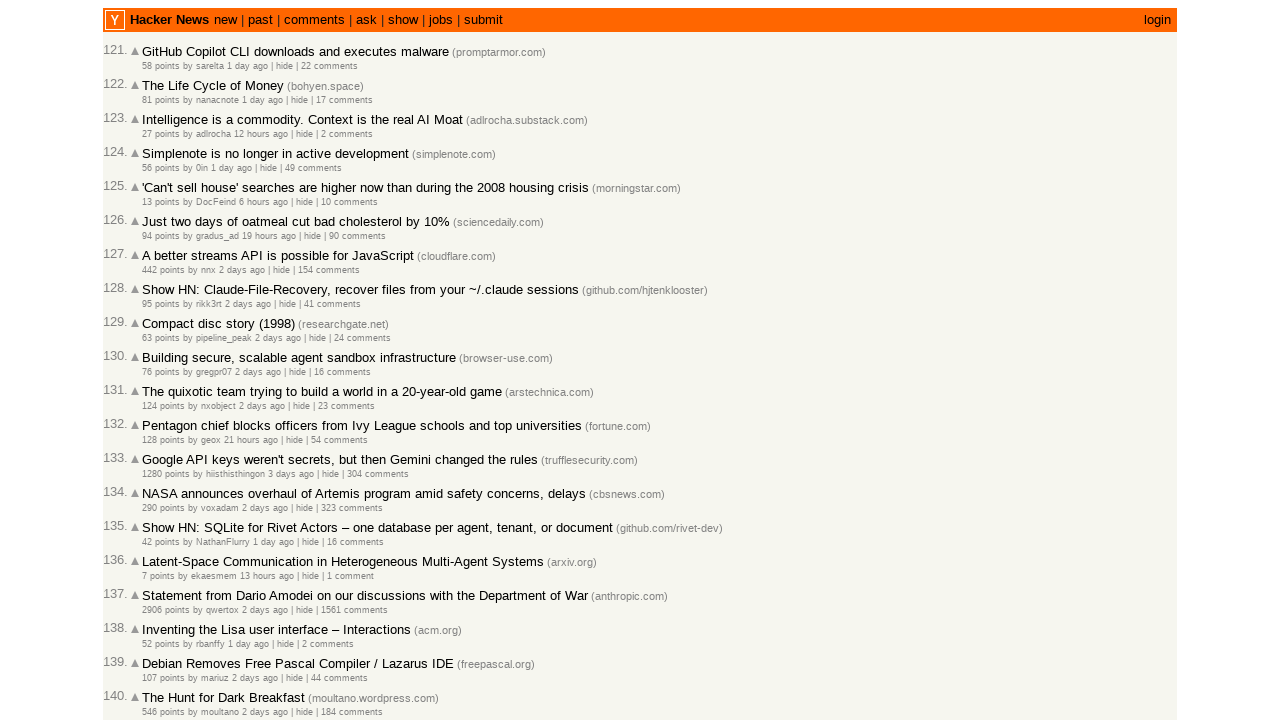

Fifth page stories loaded, now displaying over 100 story entries in descending age order
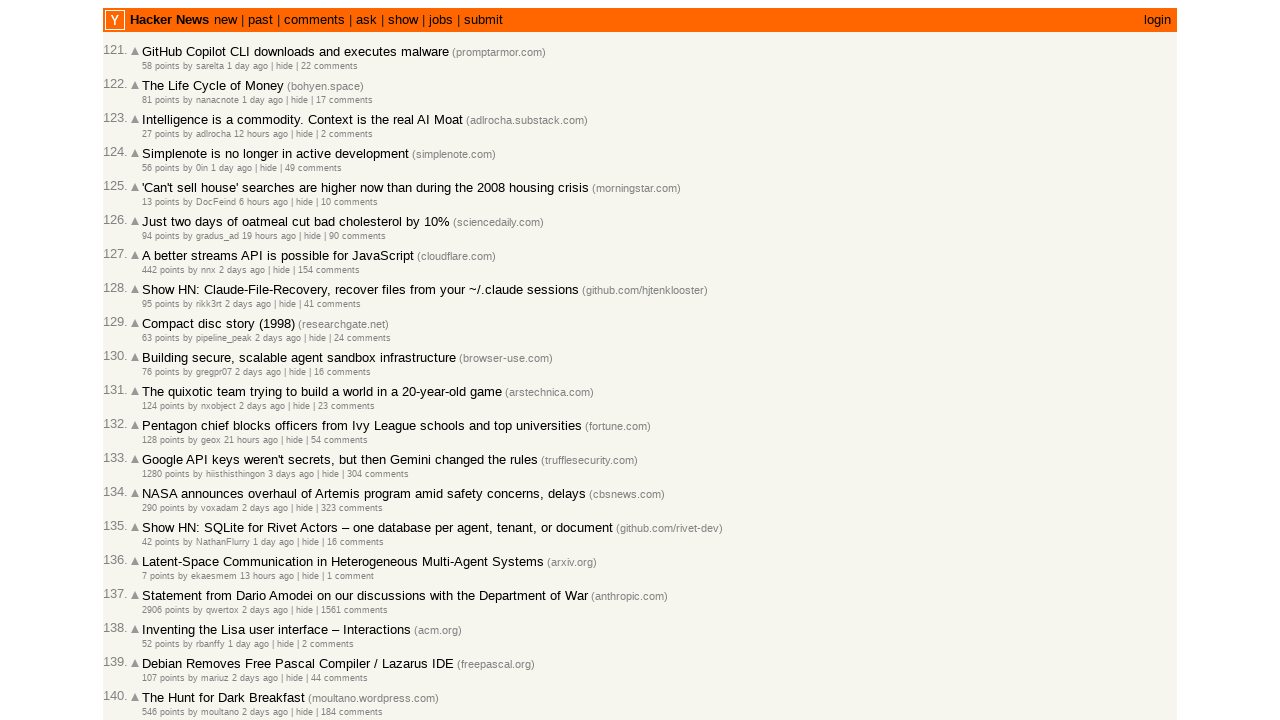

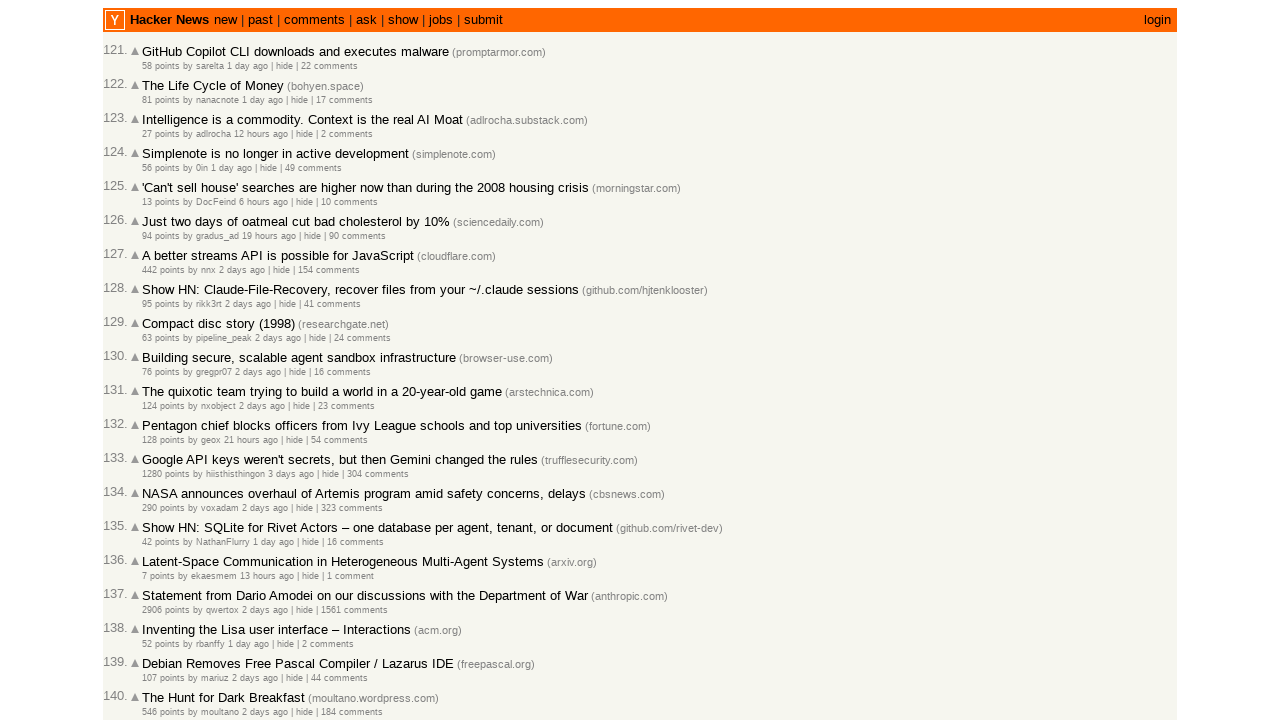